Tests hover functionality by hovering over an avatar image and verifying that the caption (additional user information) becomes visible

Starting URL: http://the-internet.herokuapp.com/hovers

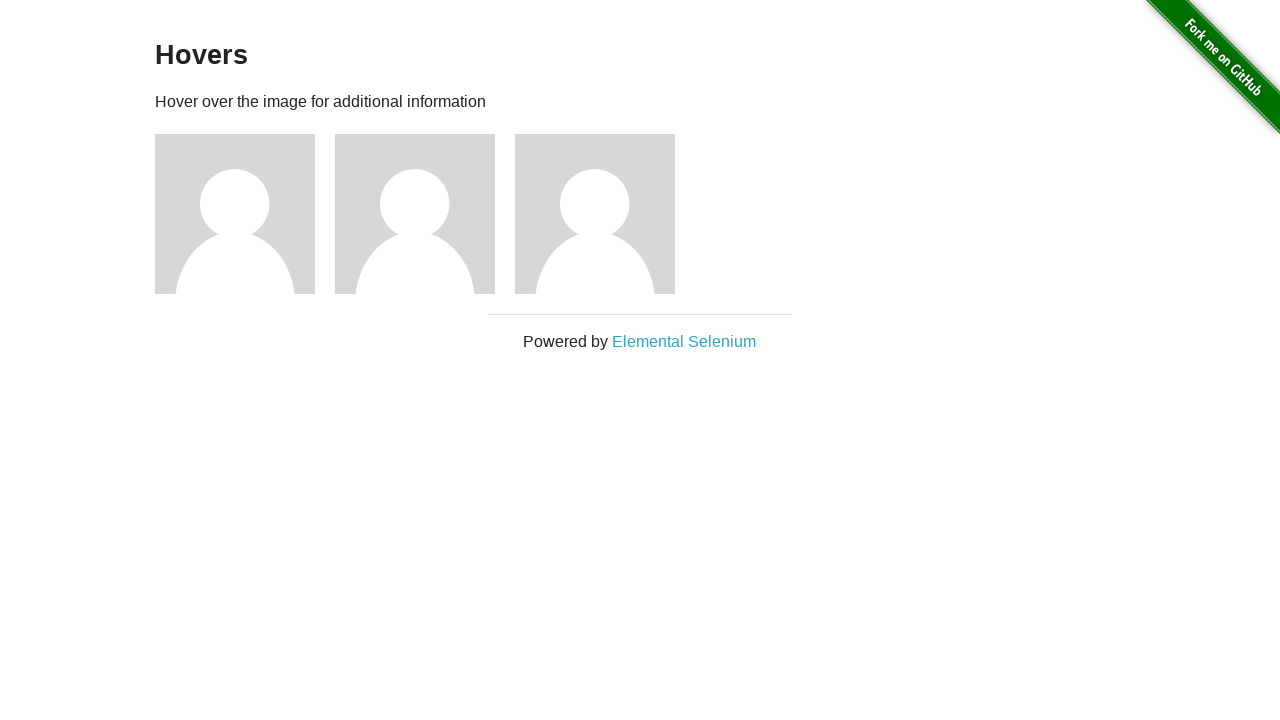

Hovered over the first avatar image at (245, 214) on .figure >> nth=0
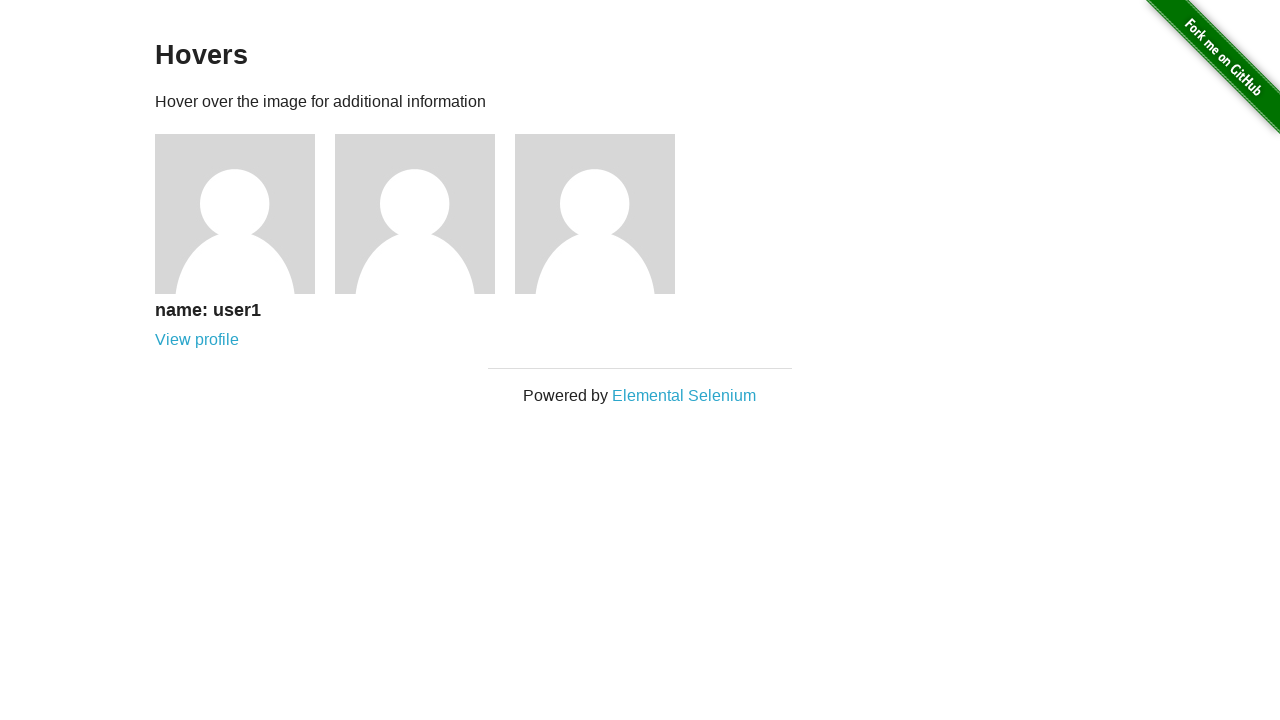

Verified that the caption became visible after hovering
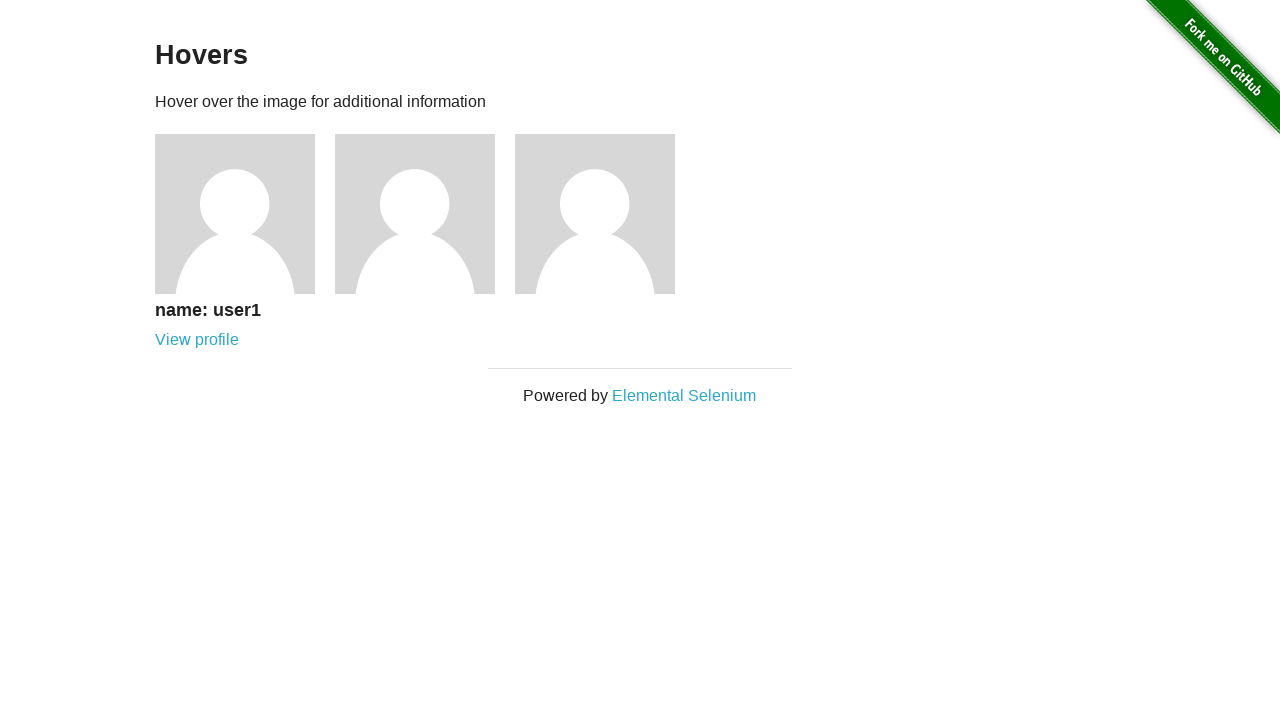

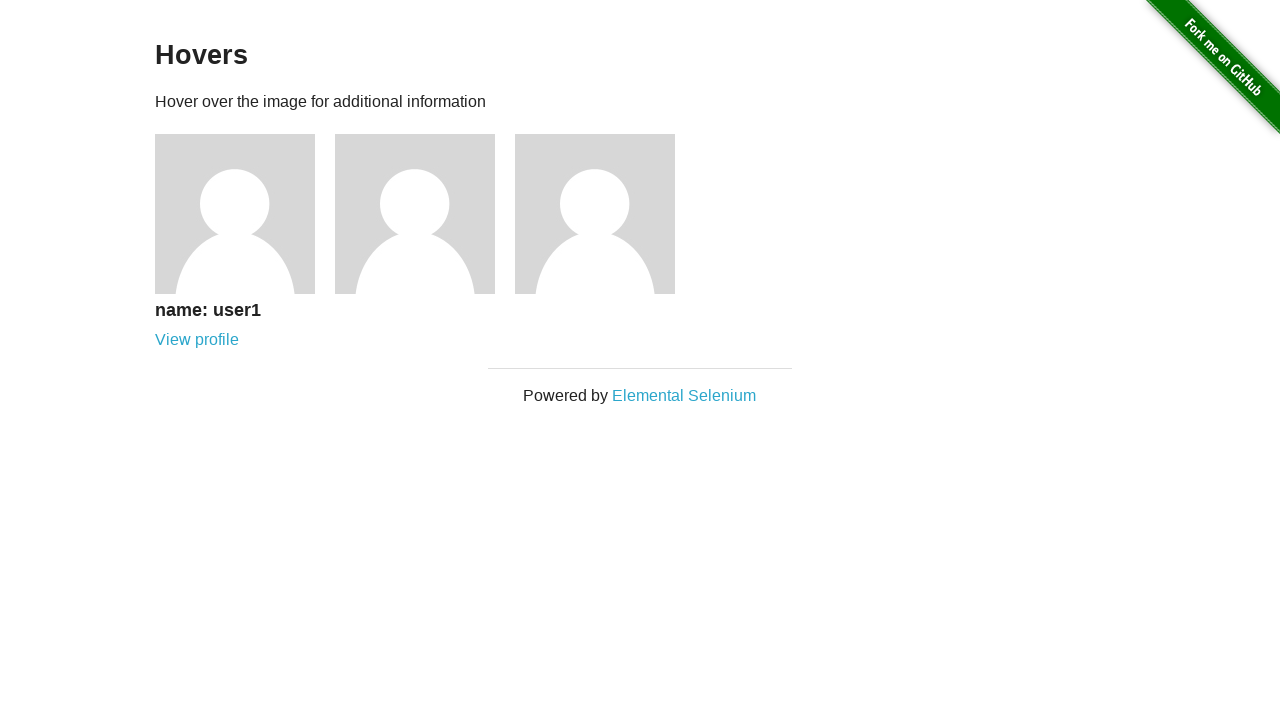